Navigates to the OTUS homepage and verifies that the current URL matches the expected URL.

Starting URL: https://otus.ru/

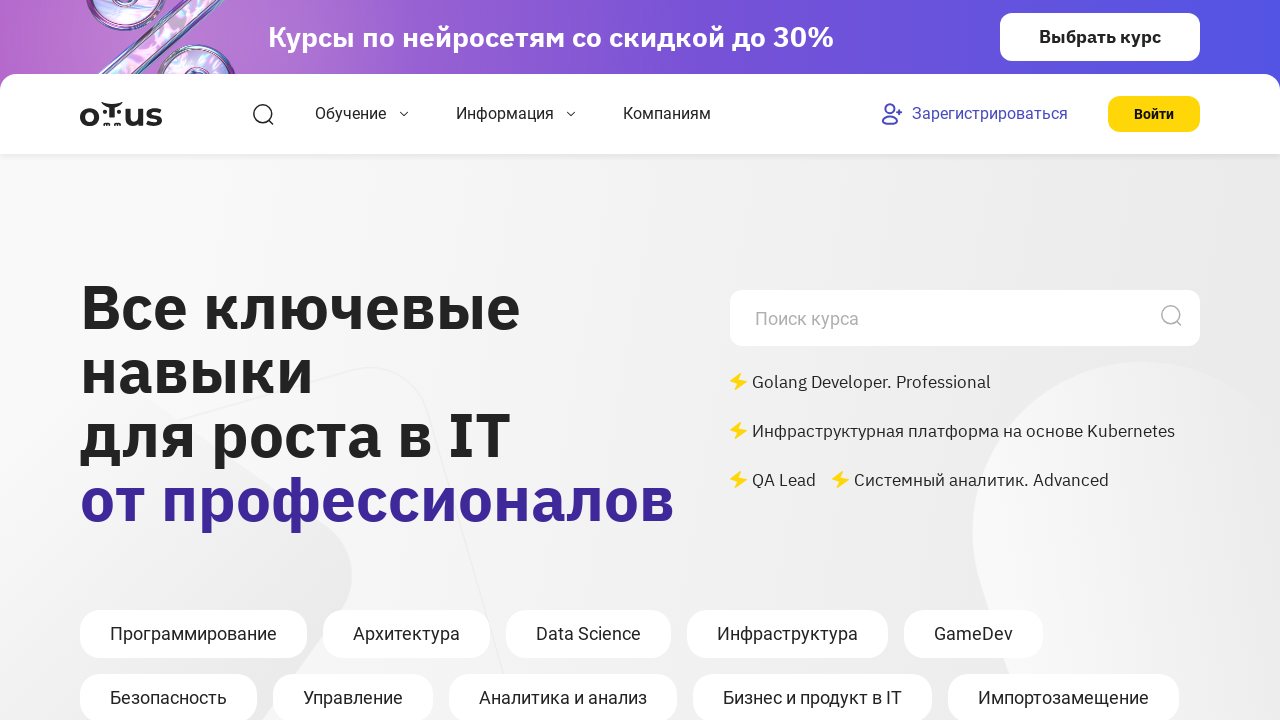

Verified that current URL matches https://otus.ru/
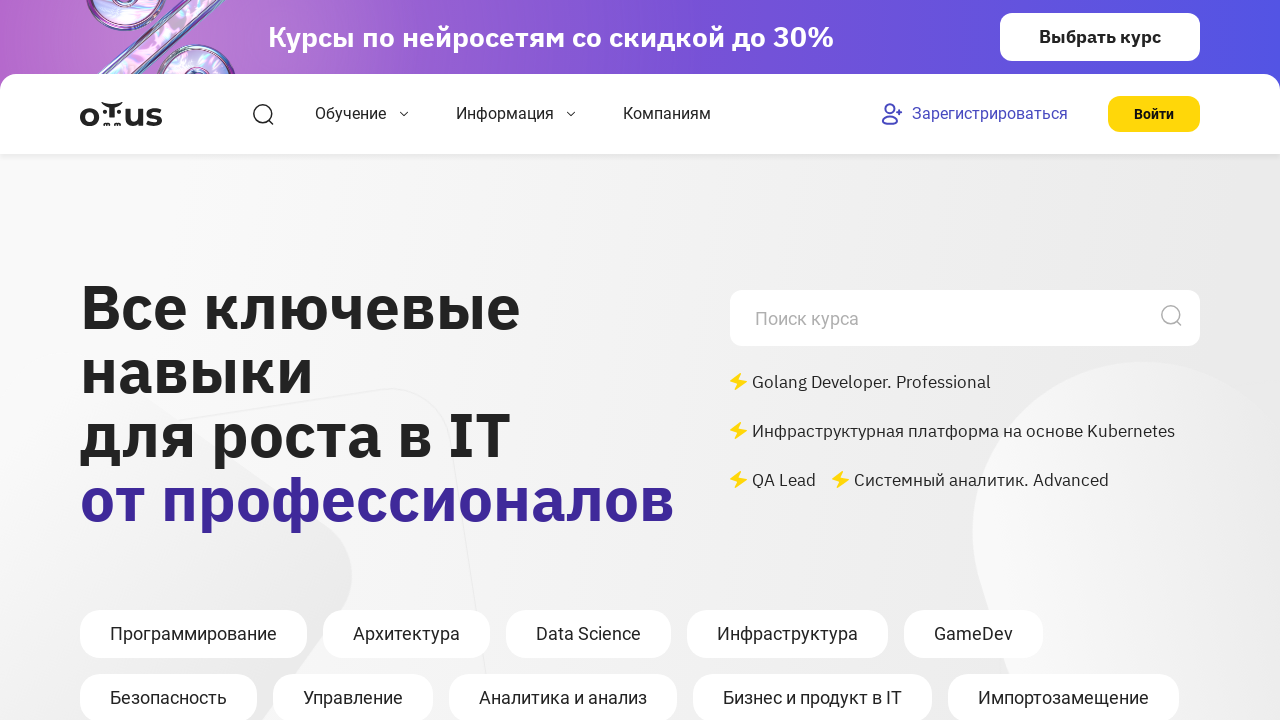

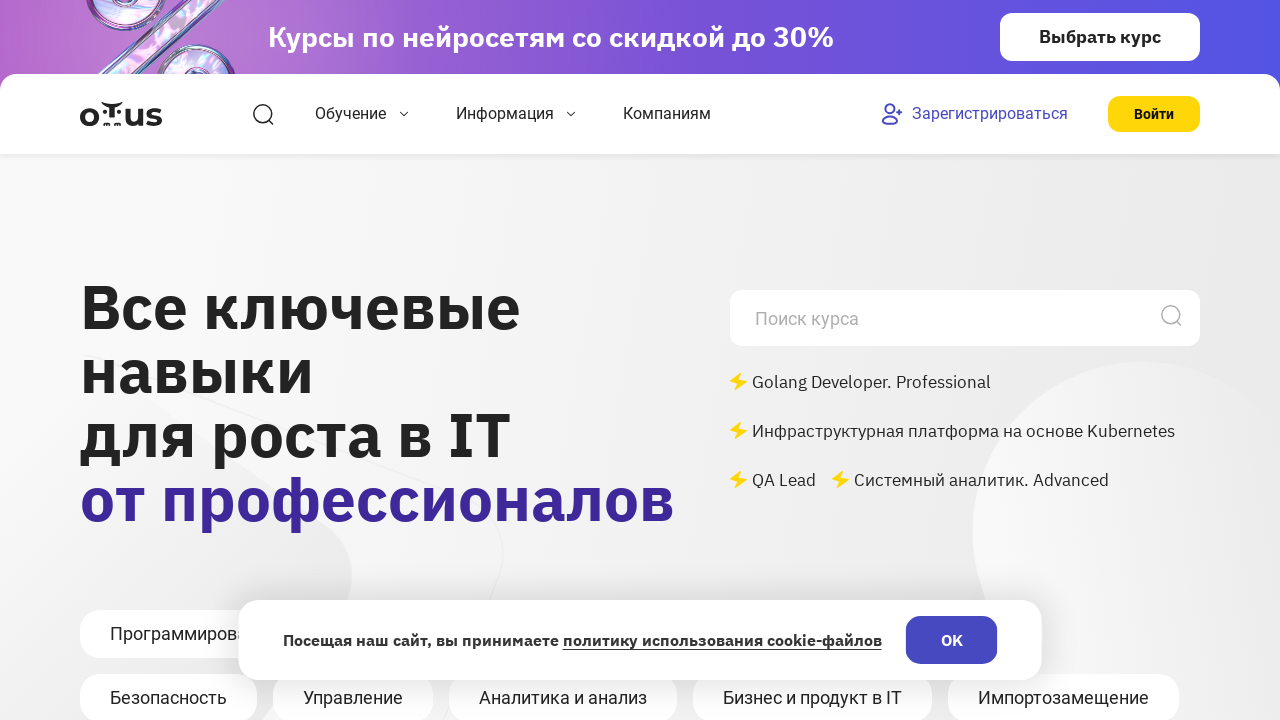